Tests filling out a form using ID selectors by entering first name, last name, and job title fields

Starting URL: https://formy-project.herokuapp.com/form

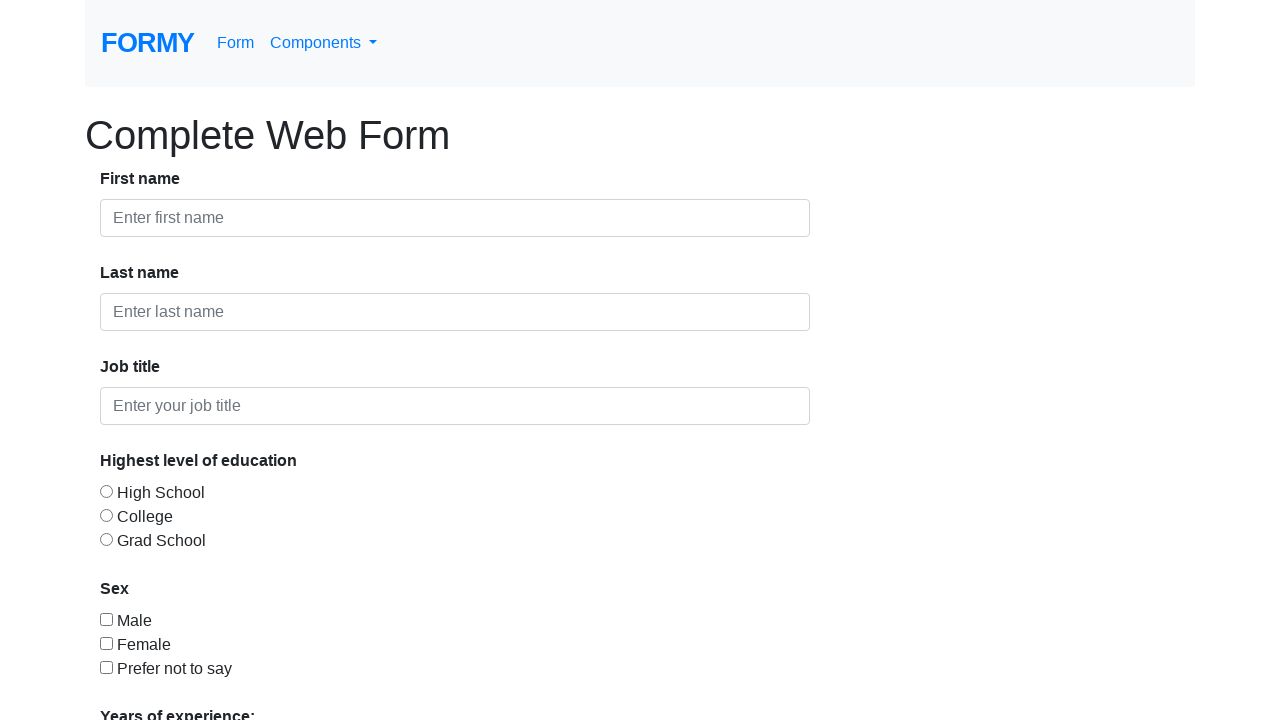

Filled first name field with 'Diana' on #first-name
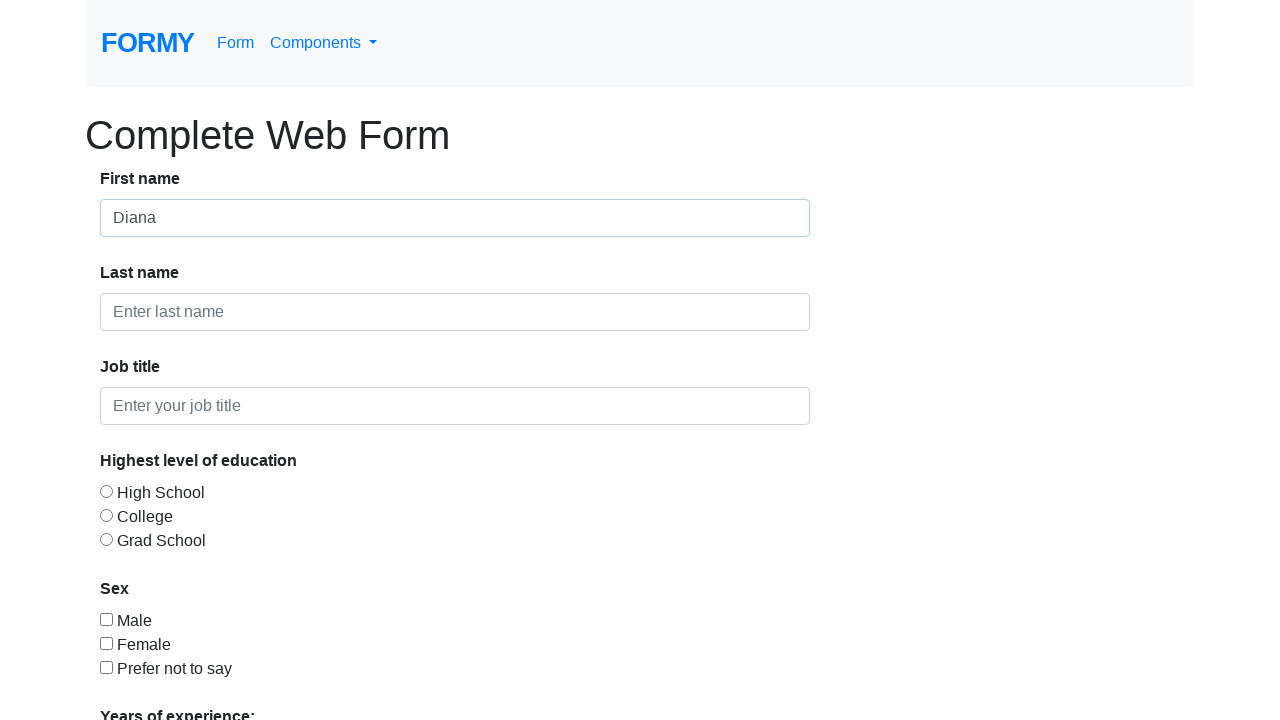

Filled last name field with 'Focea' on #last-name
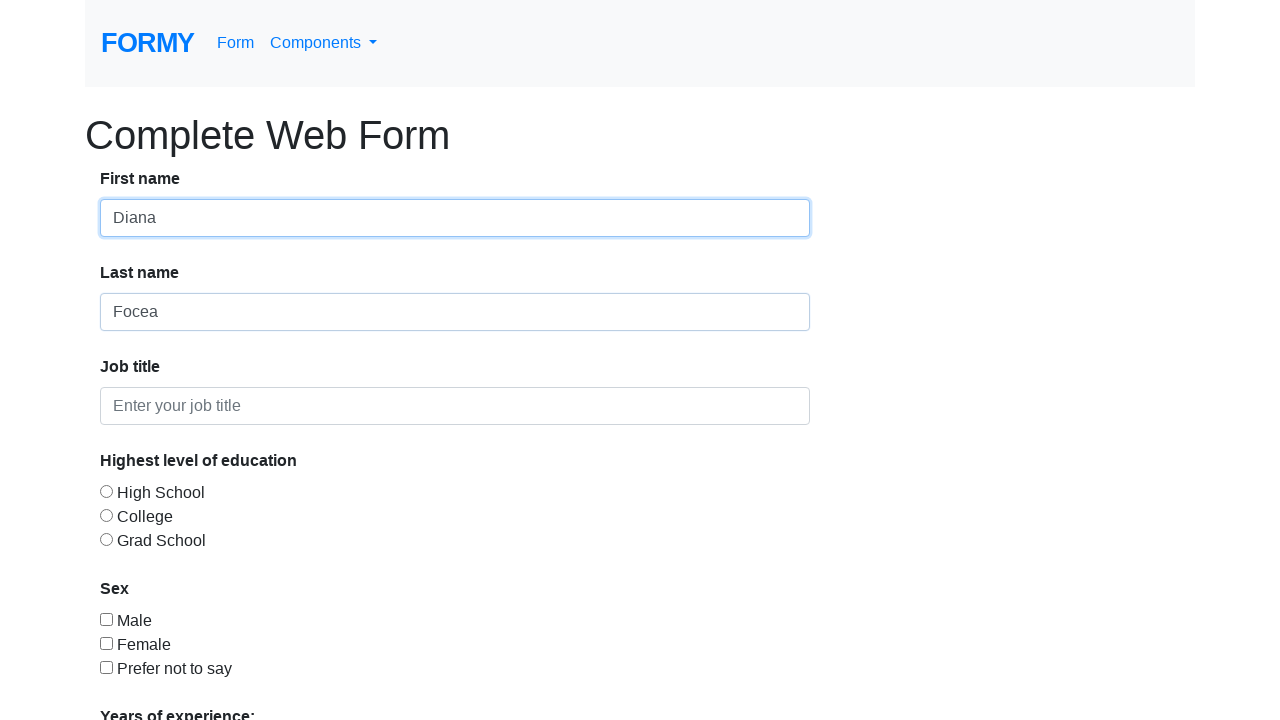

Filled job title field with 'QA Engineer' on #job-title
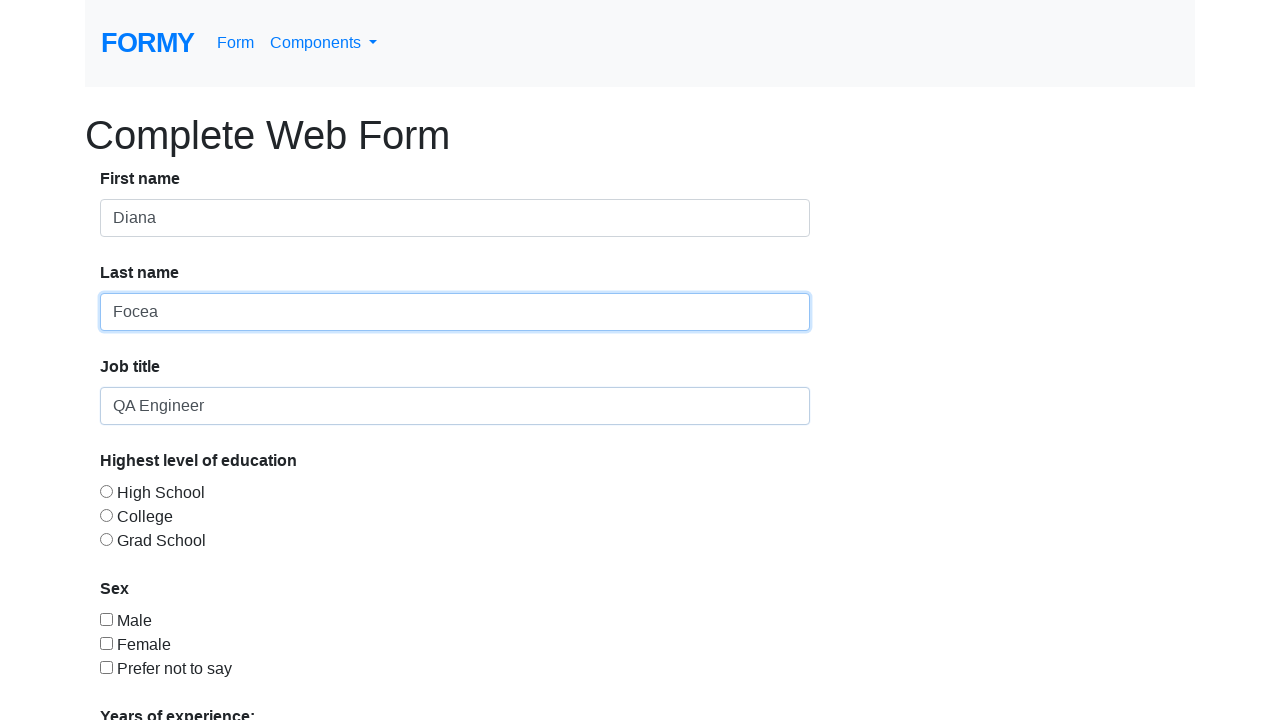

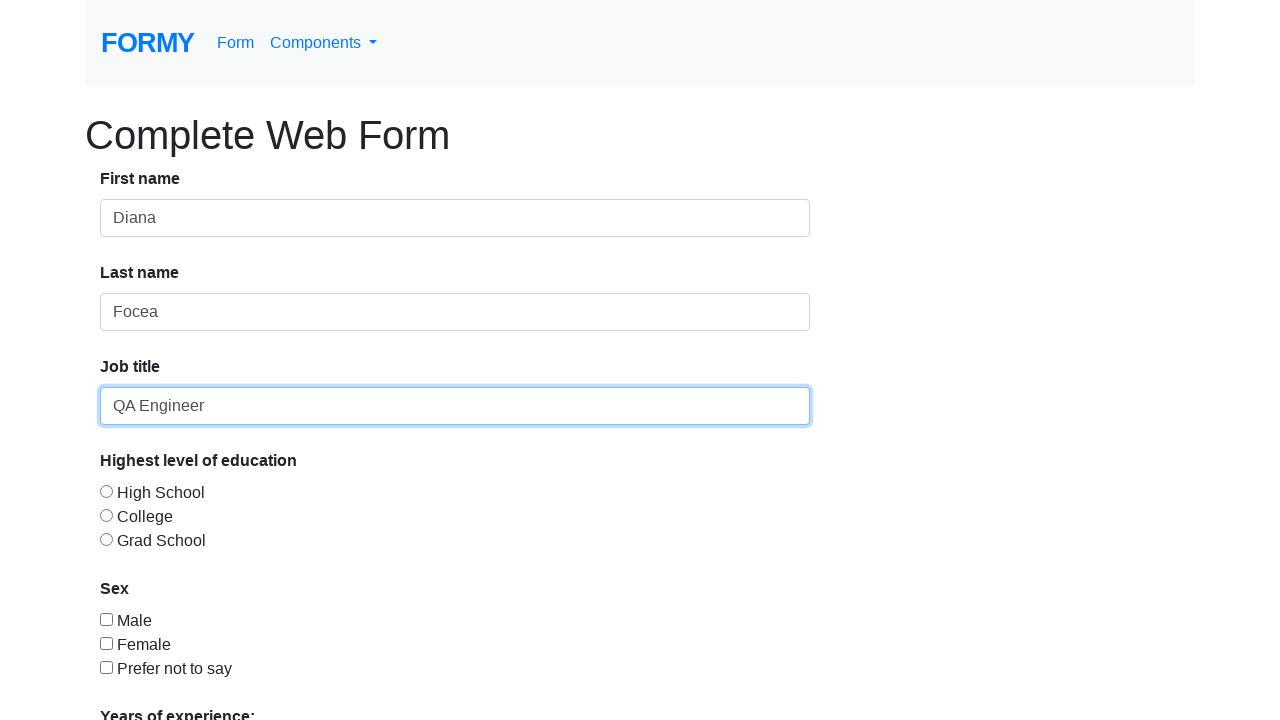